Navigates to the Mr. Robot Fandom wiki page for E-Corp and waits for the page to load

Starting URL: https://mrrobot.fandom.com/wiki/E-Corp

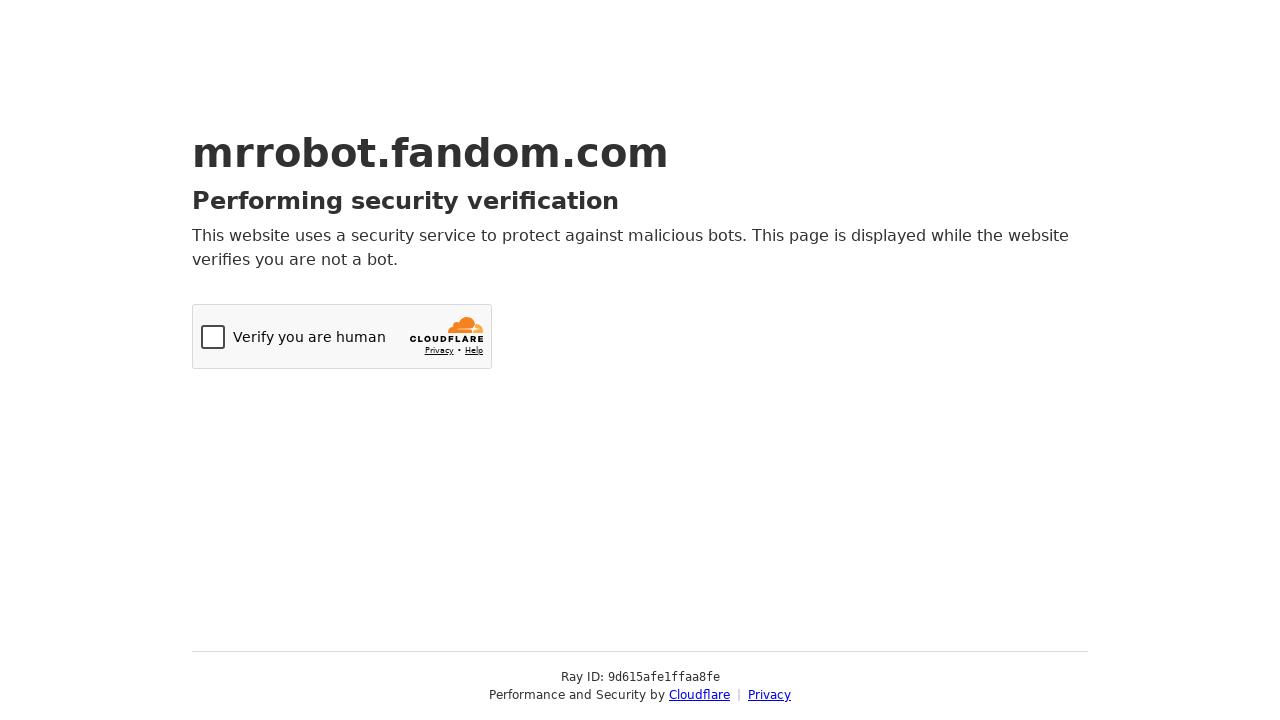

Navigated to E-Corp wiki page at https://mrrobot.fandom.com/wiki/E-Corp
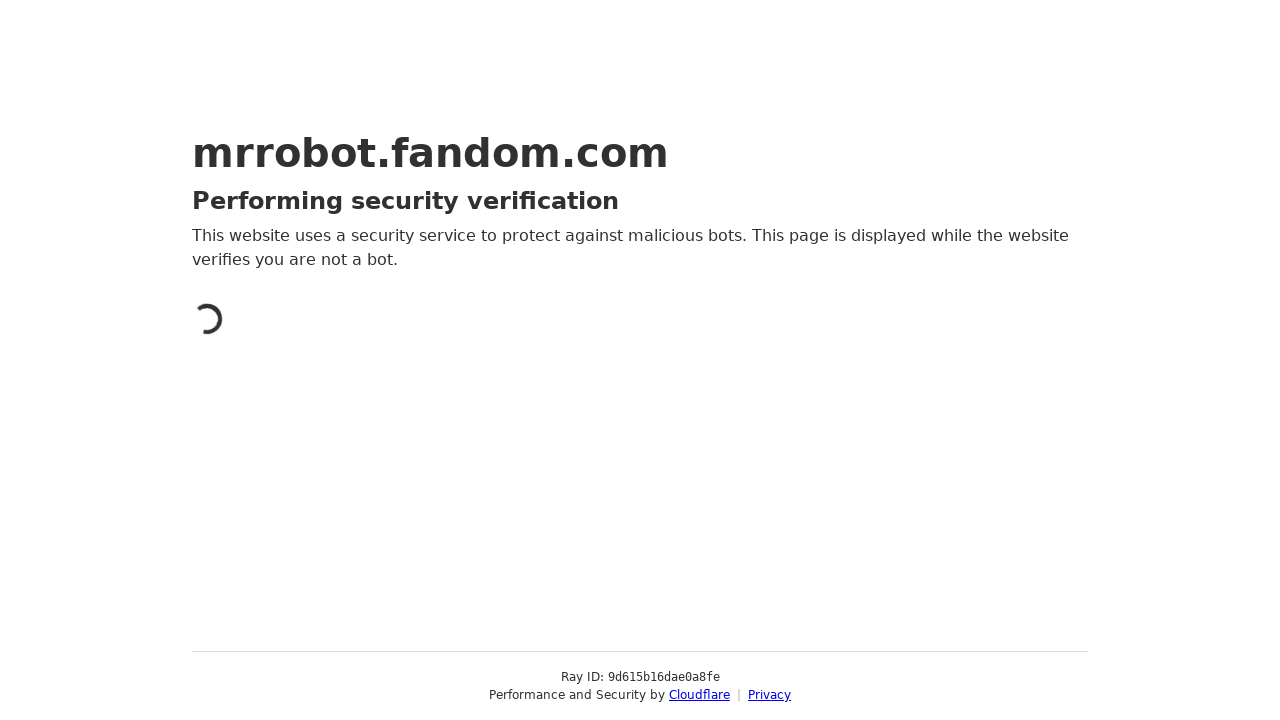

Page body loaded successfully
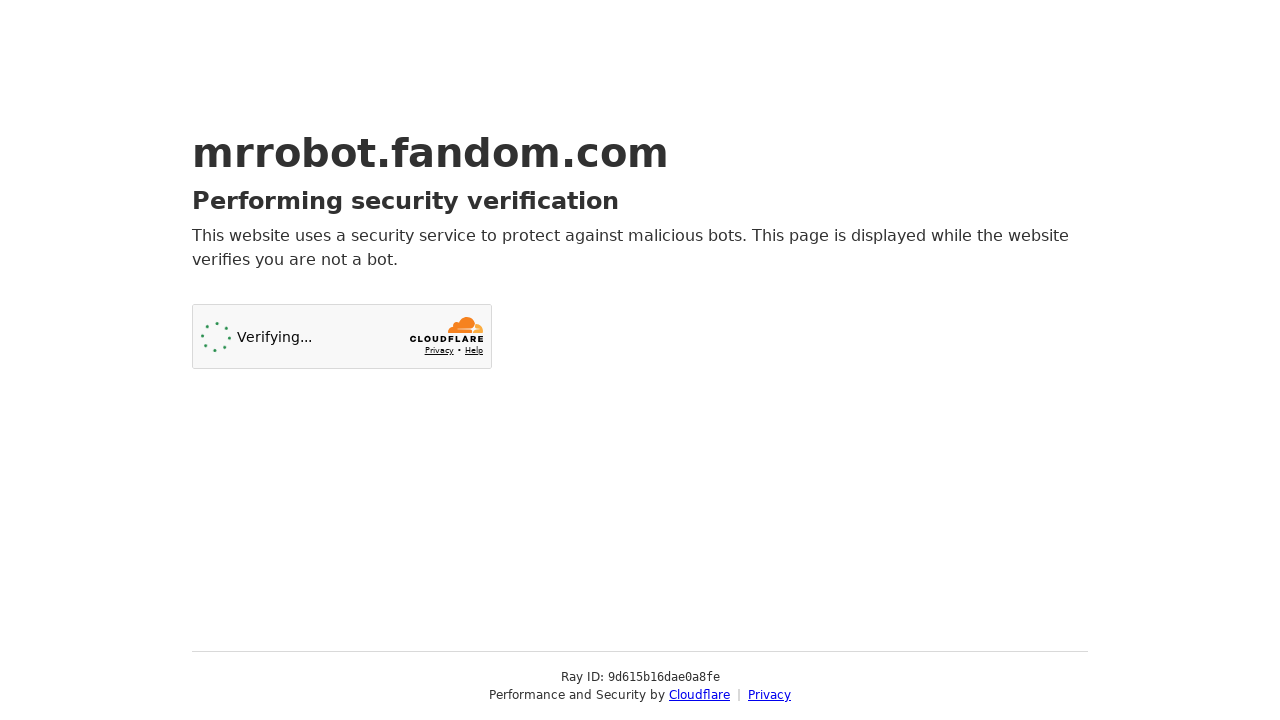

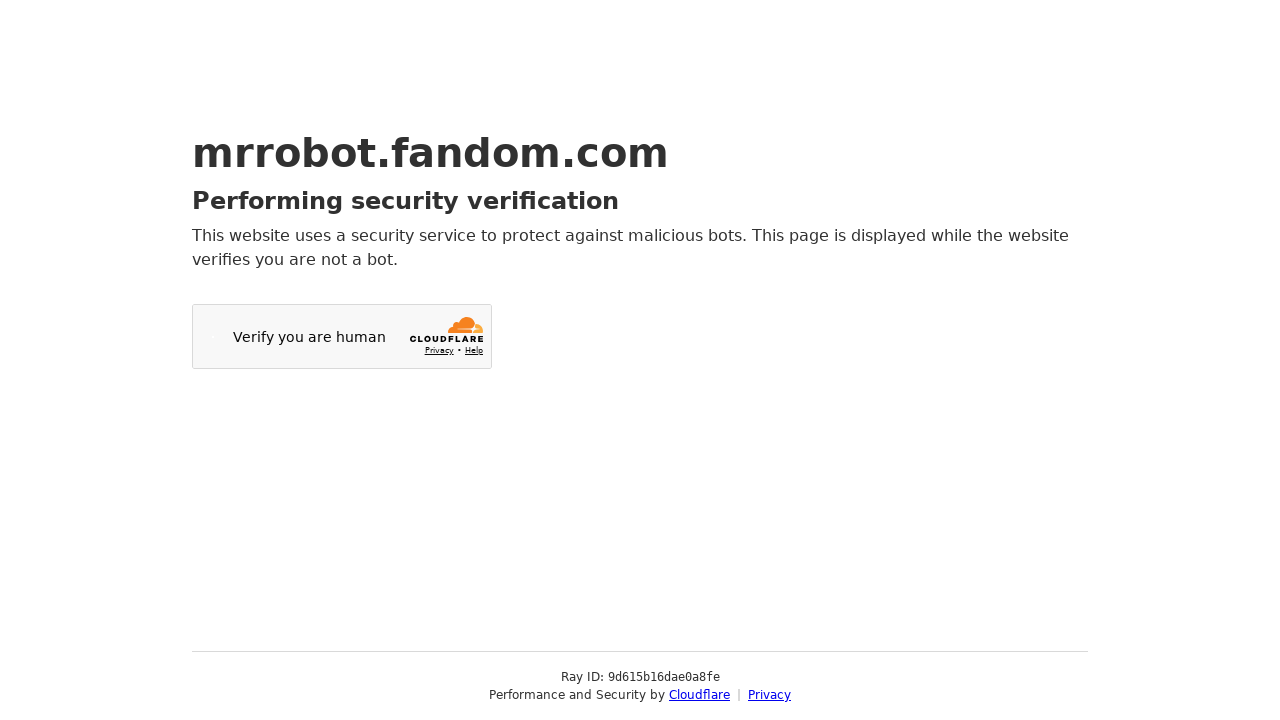